Tests sending a space key press to a specific element on the page and verifies the result text displays the correct key pressed.

Starting URL: http://the-internet.herokuapp.com/key_presses

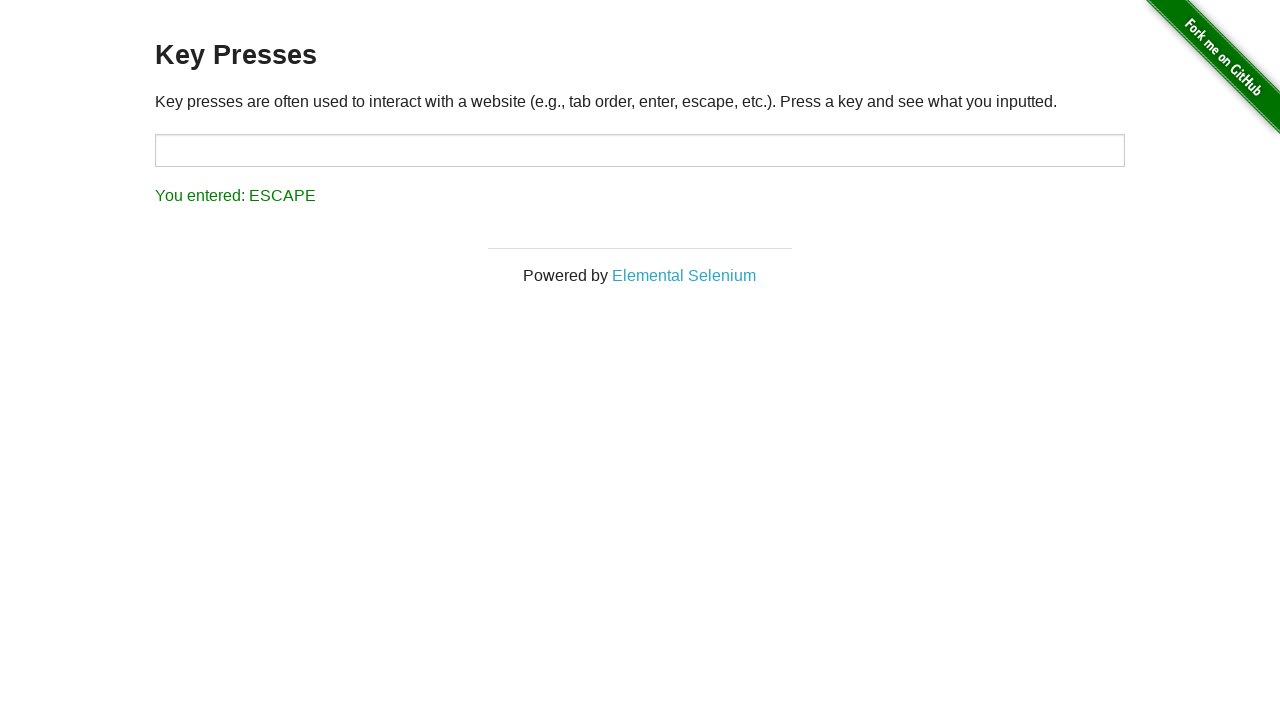

Pressed Space key on target element on #target
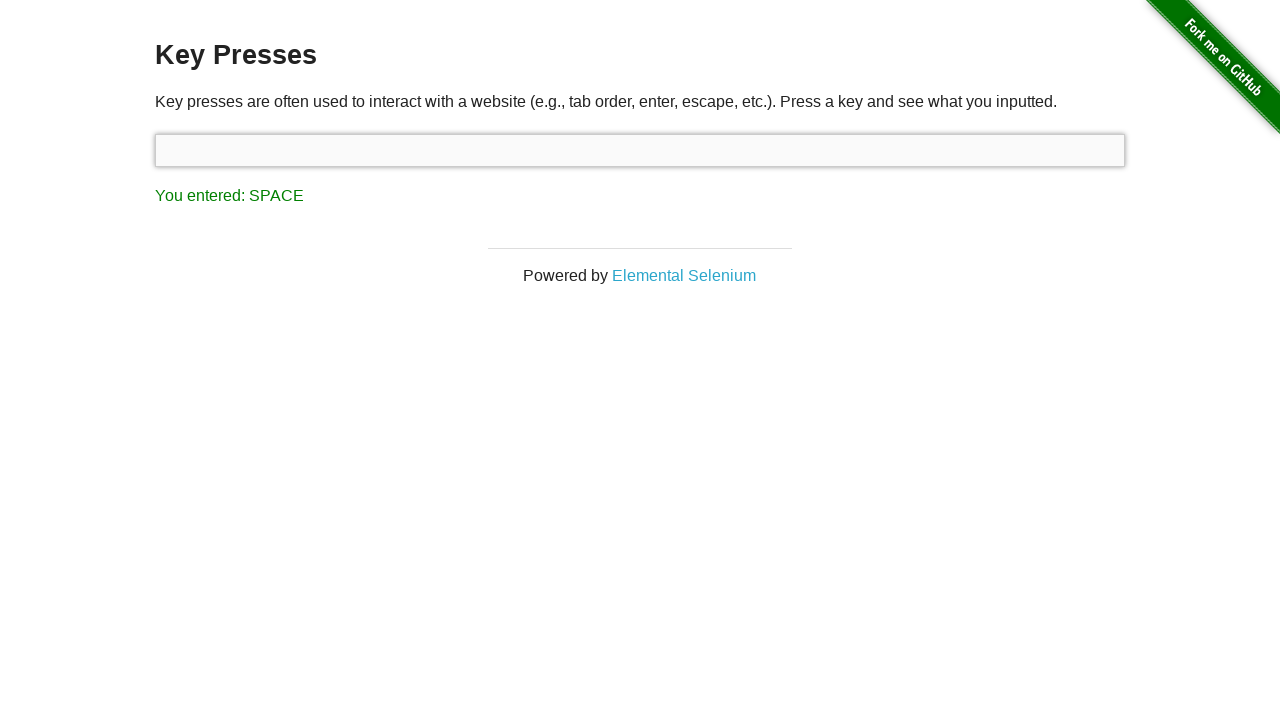

Result element loaded on page
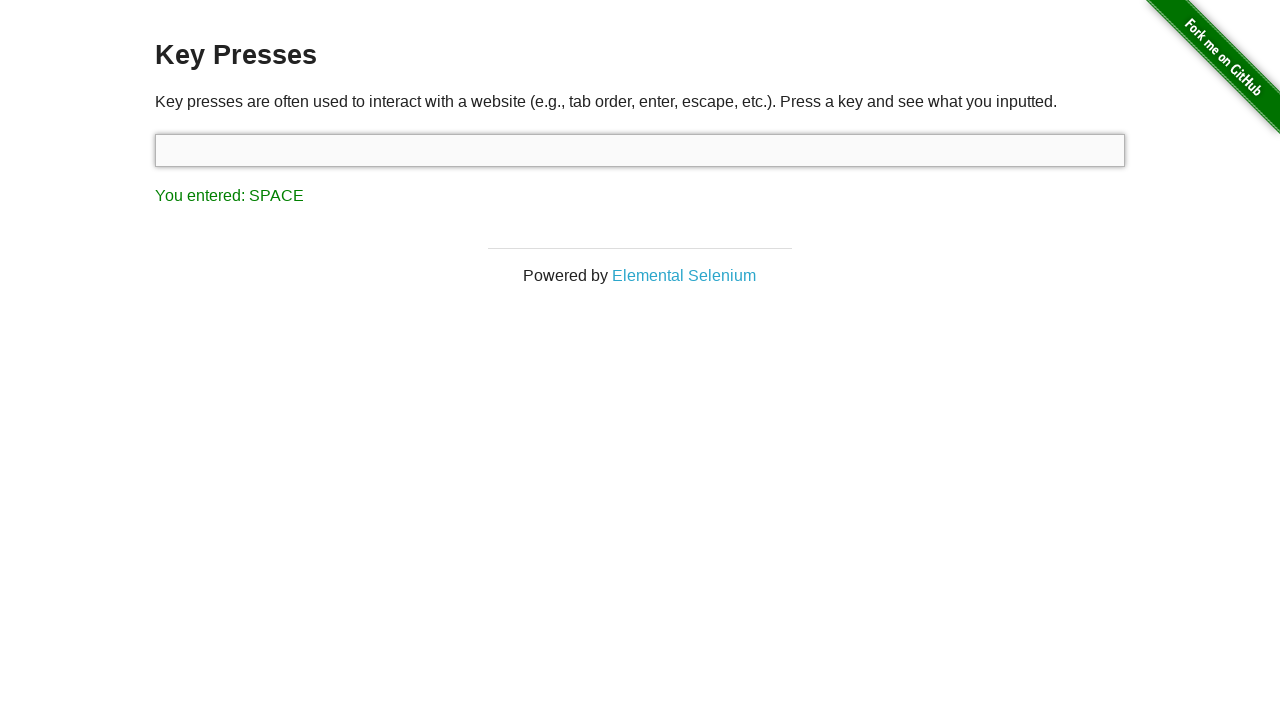

Retrieved result text content
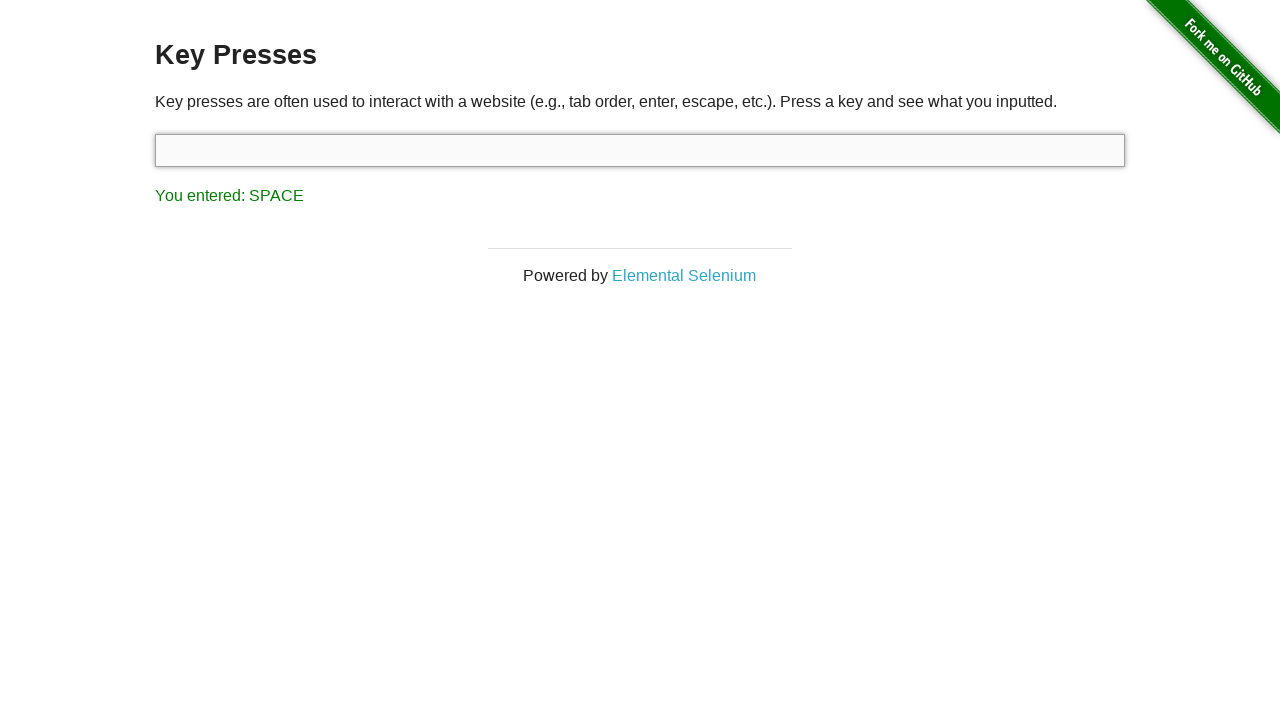

Verified result text displays 'You entered: SPACE'
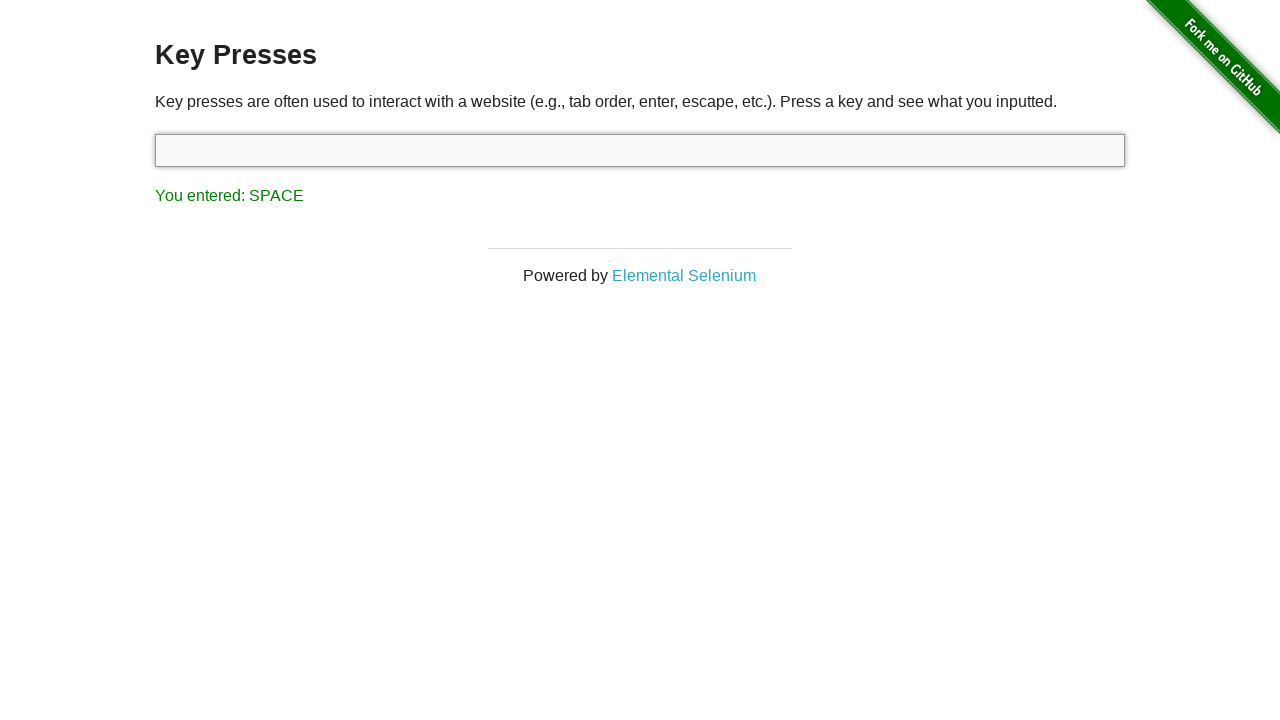

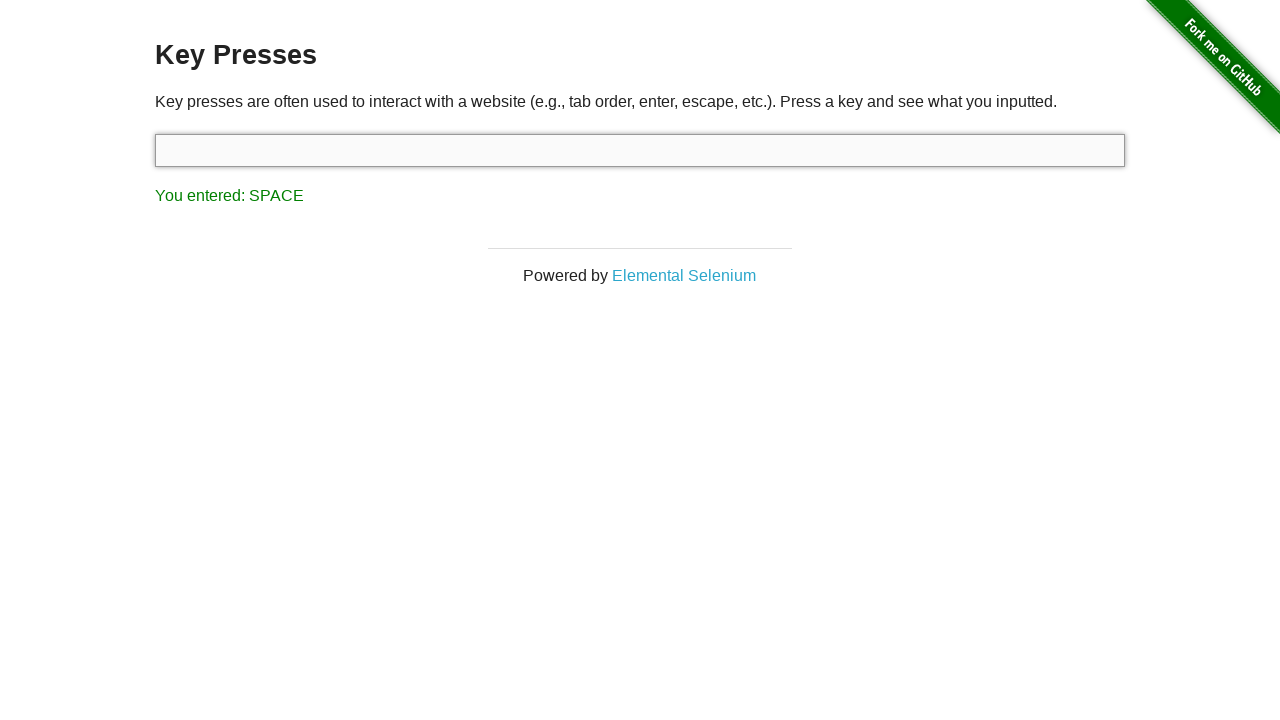